Tests the search functionality on testotomasyonu.com by searching for "phone" and verifying that search results are returned (not 0 products found)

Starting URL: https://www.testotomasyonu.com

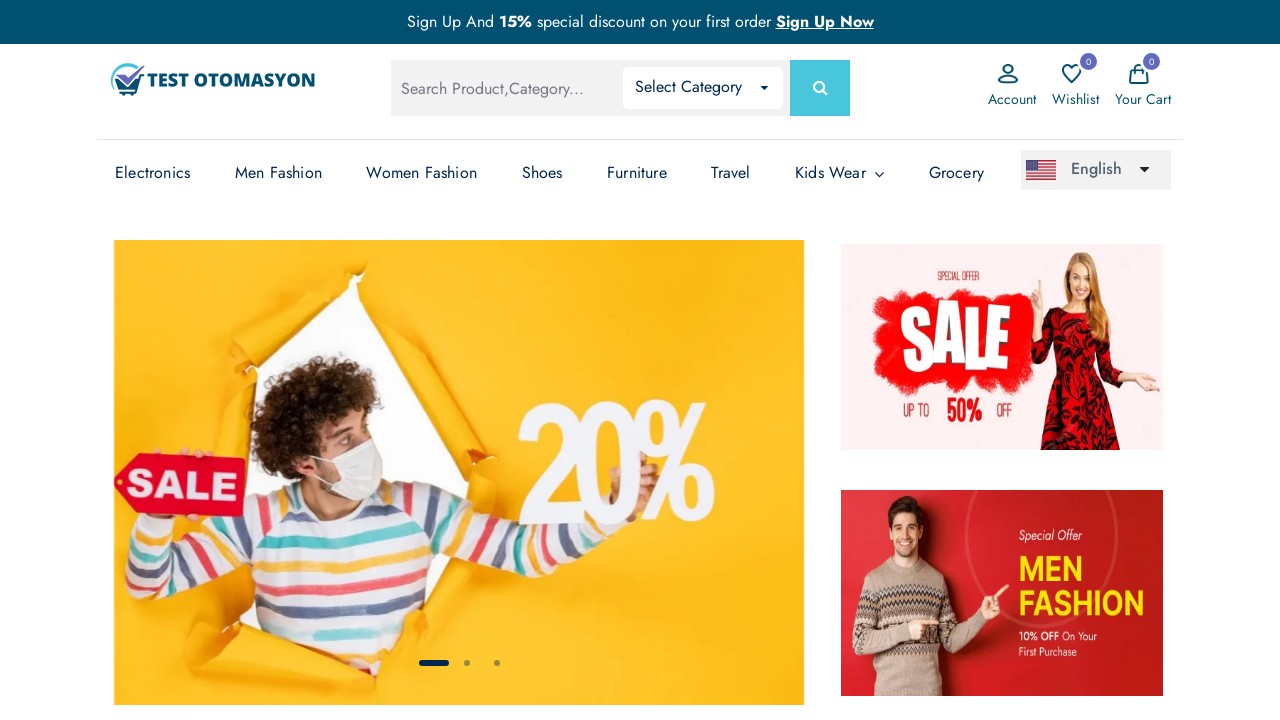

Filled search box with 'phone' on #global-search
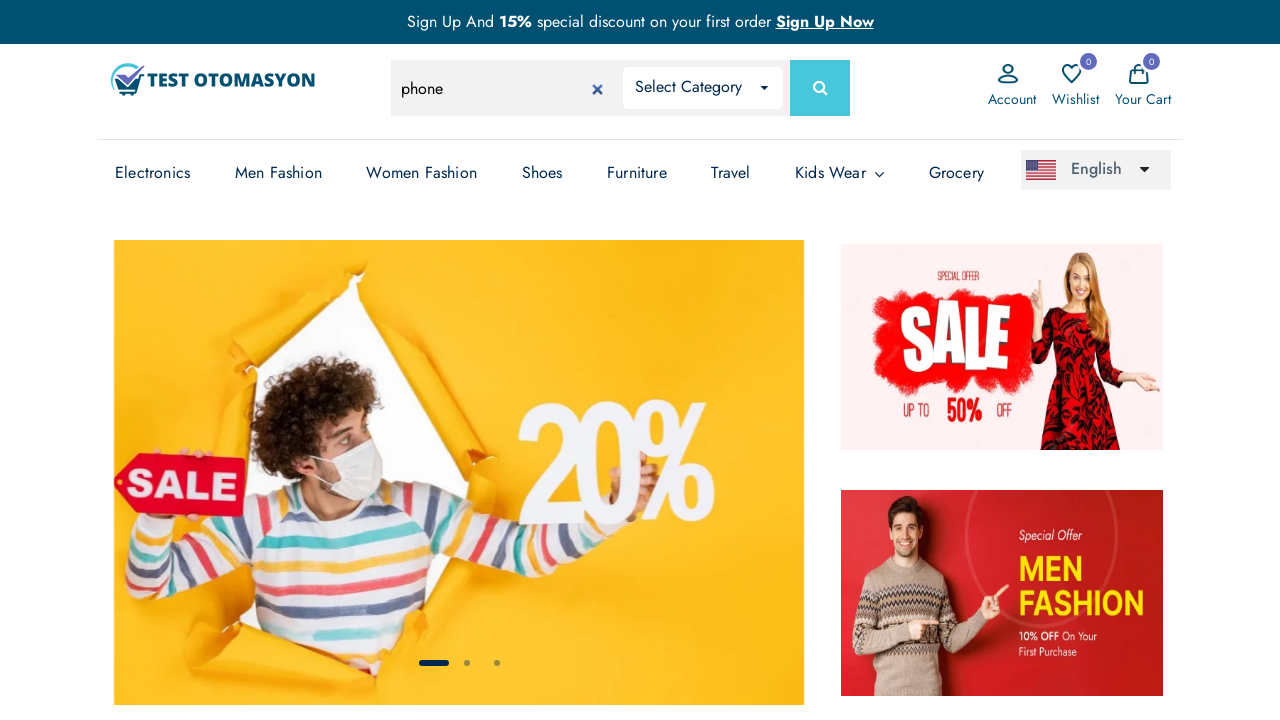

Pressed Enter to submit search on #global-search
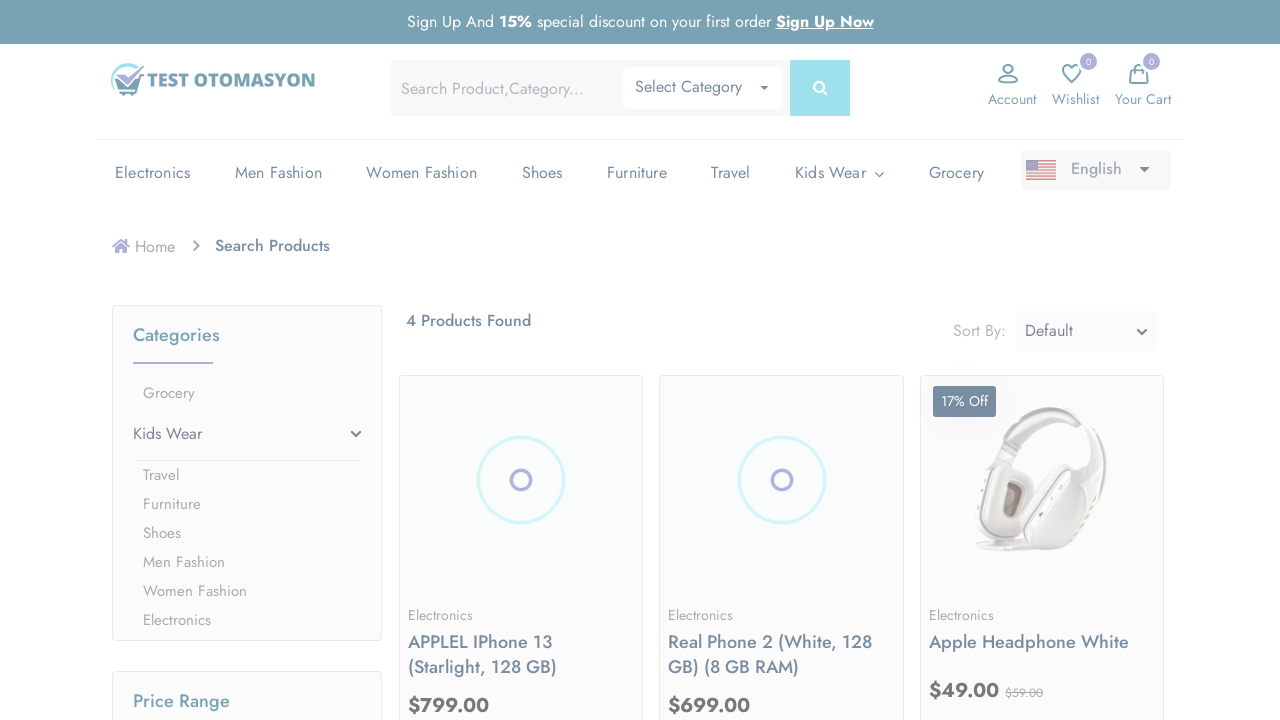

Search results loaded and product count text appeared
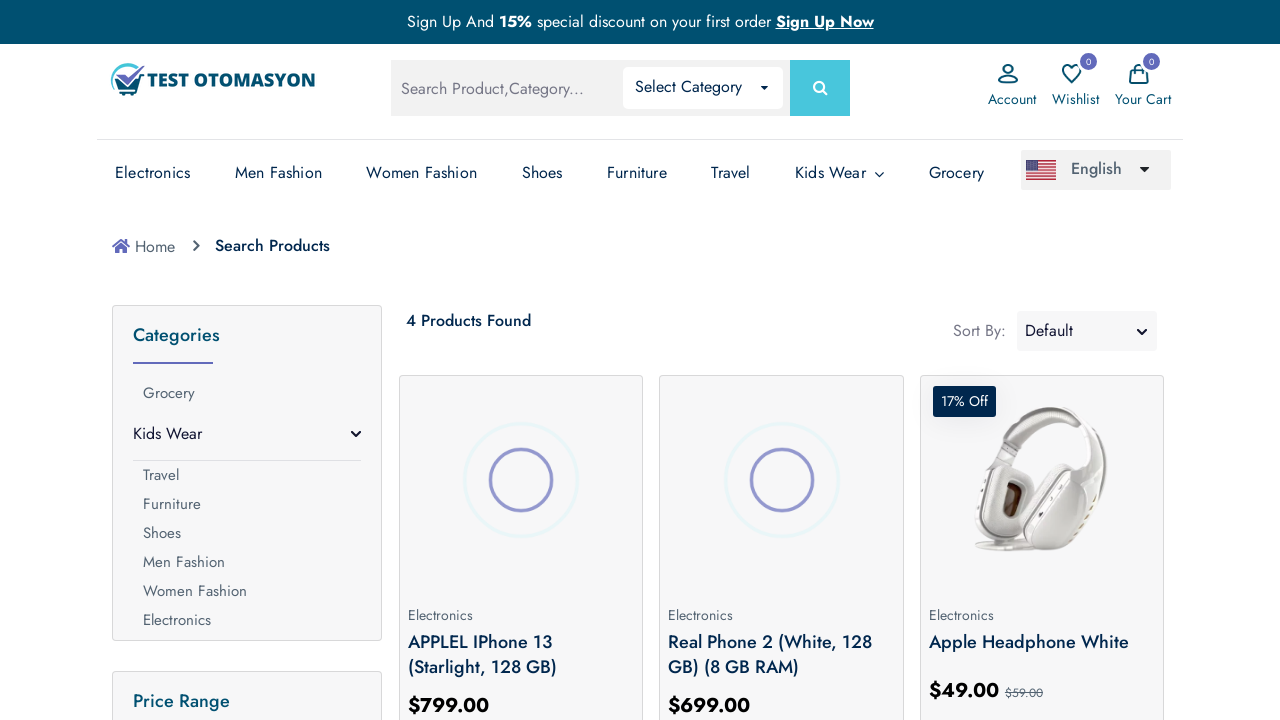

Retrieved product count text: '4 Products Found'
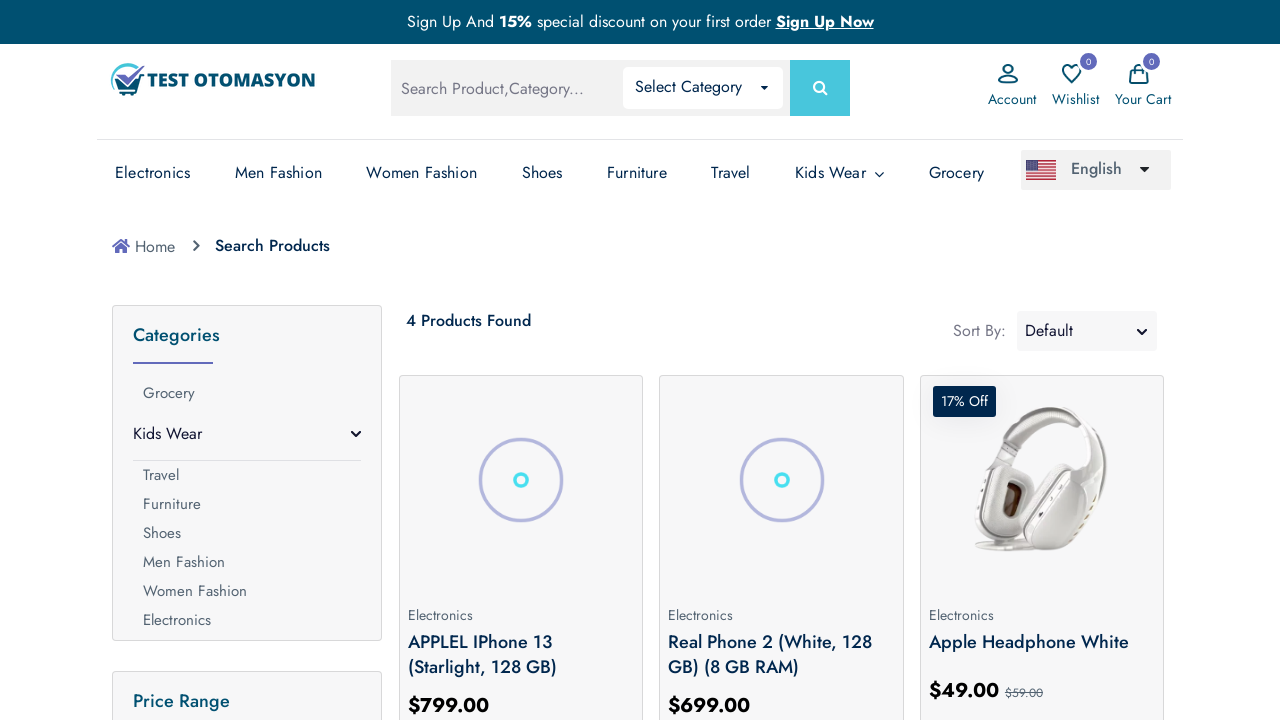

Verified that search returned products (not 0 results)
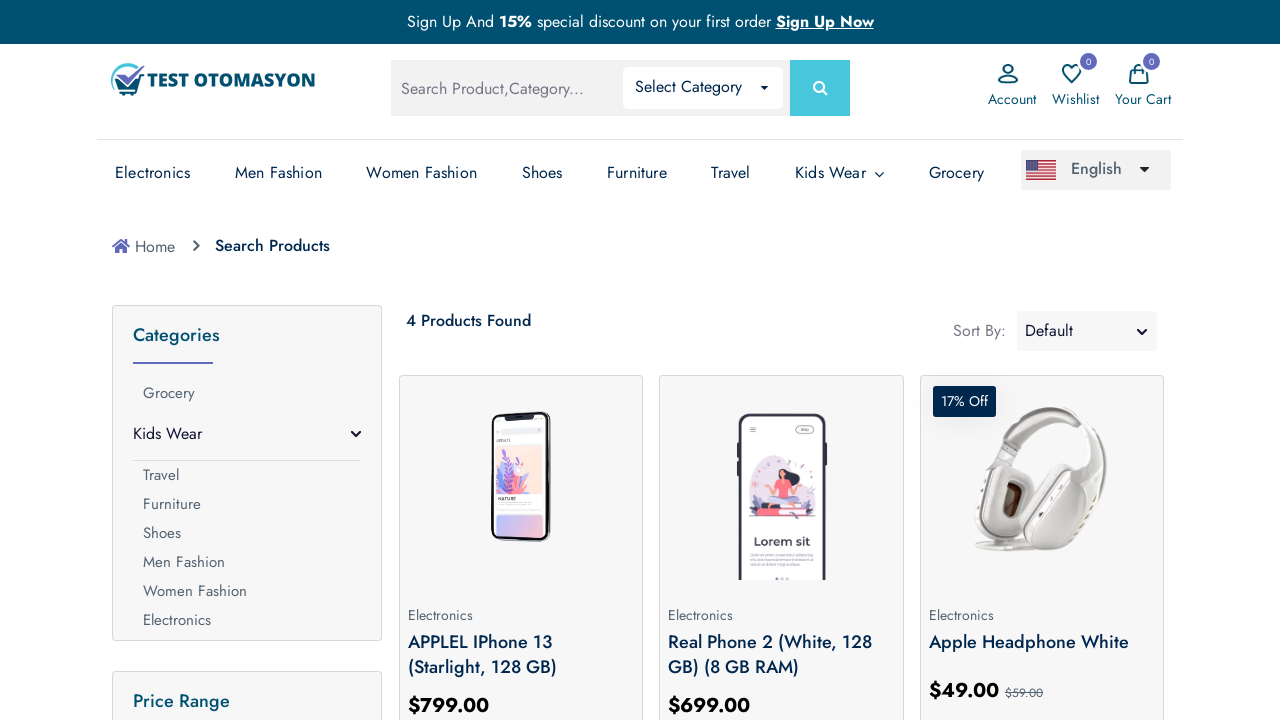

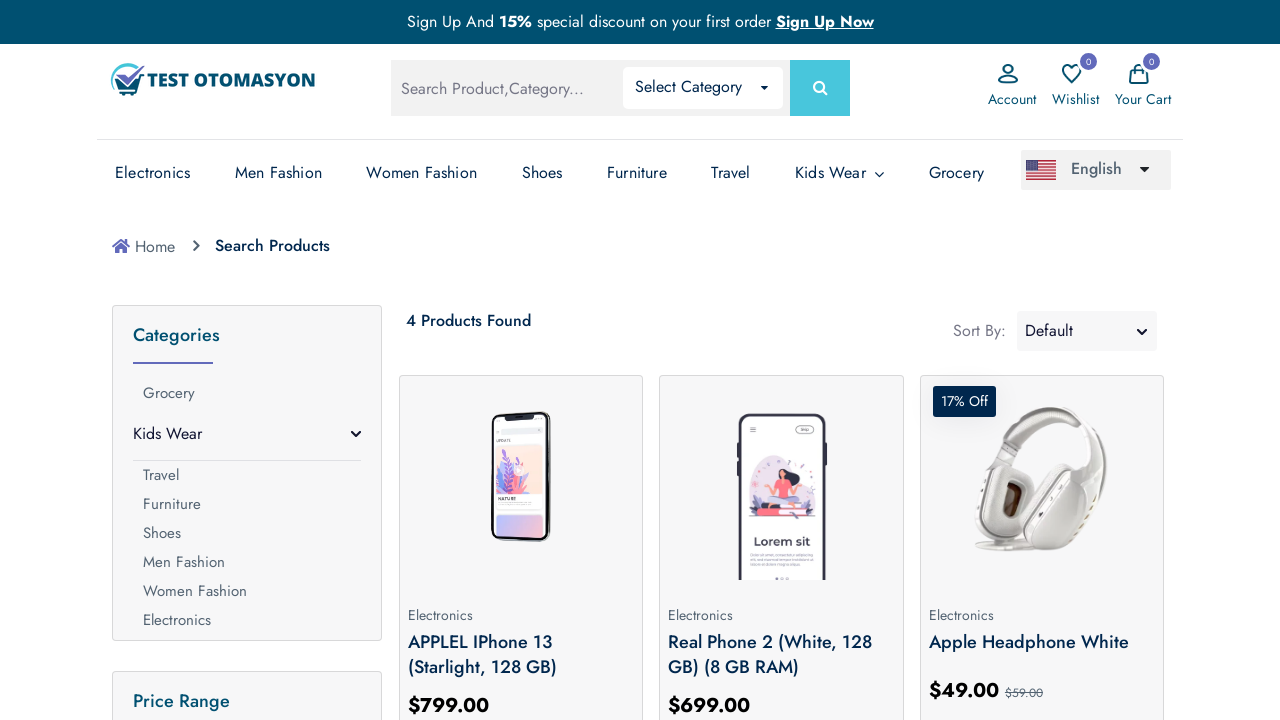